Navigates to the Bata India shoe store homepage and verifies the page loads successfully.

Starting URL: https://www.bata.com/in/

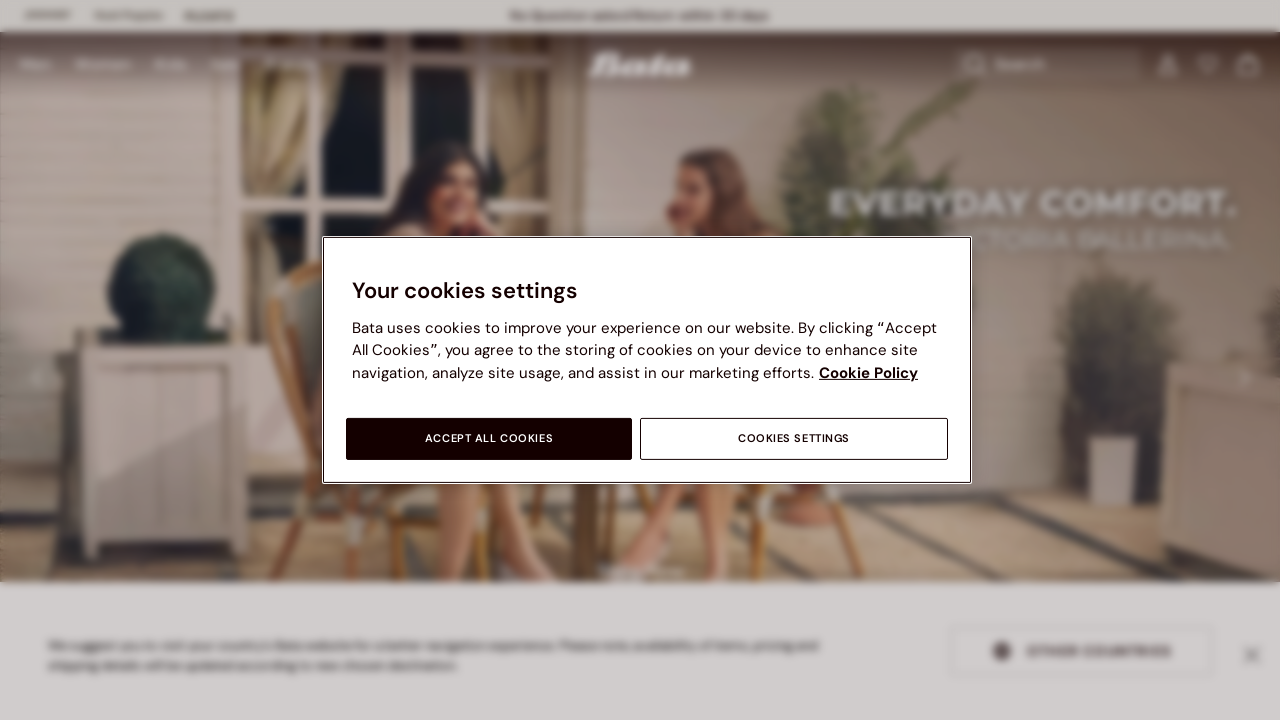

Waited for page DOM to be fully loaded
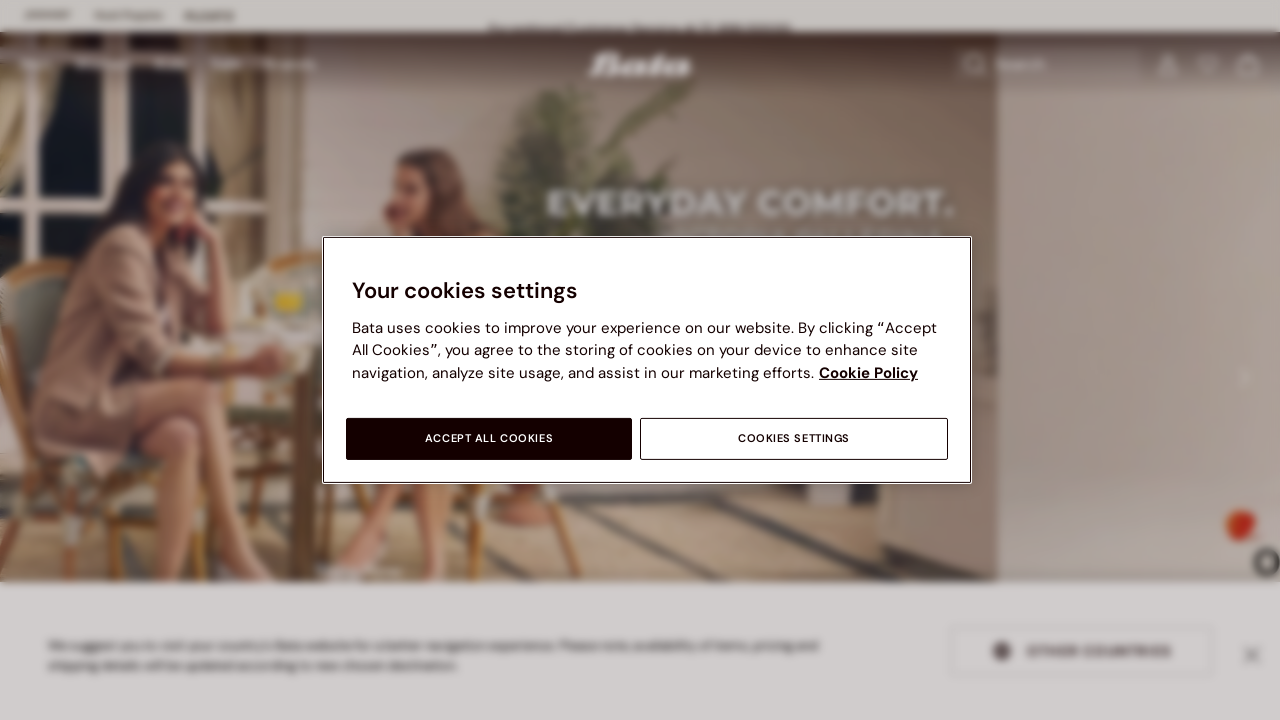

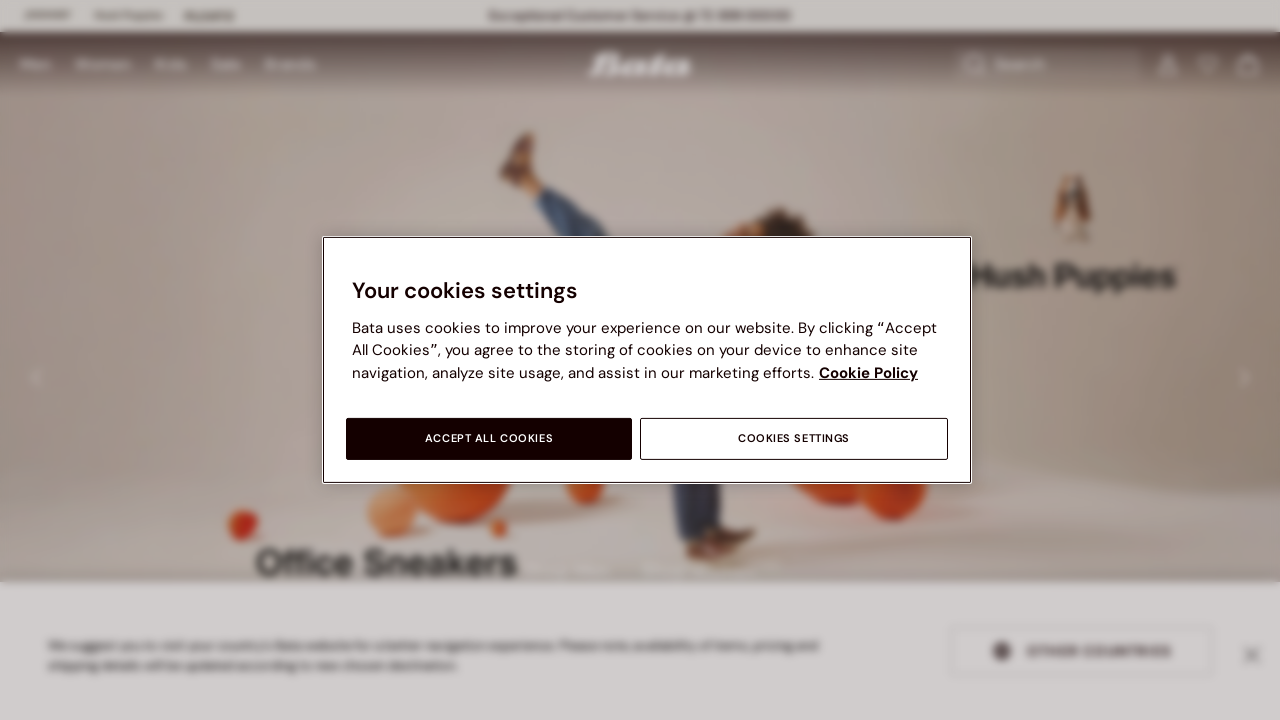